Tests checkbox functionality by locating multiple checkboxes on a demo page and clicking on a specific checkbox (Option-2)

Starting URL: https://www.syntaxprojects.com/basic-checkbox-demo.php

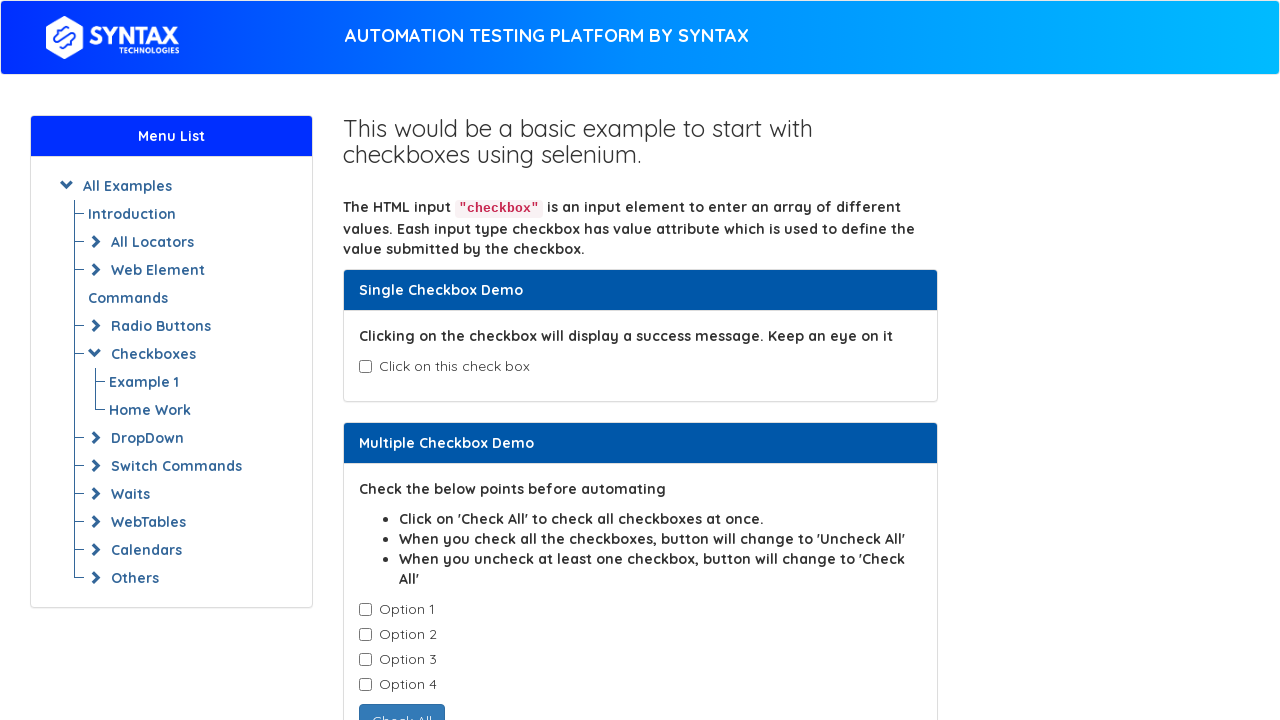

Waited for checkboxes to load on the page
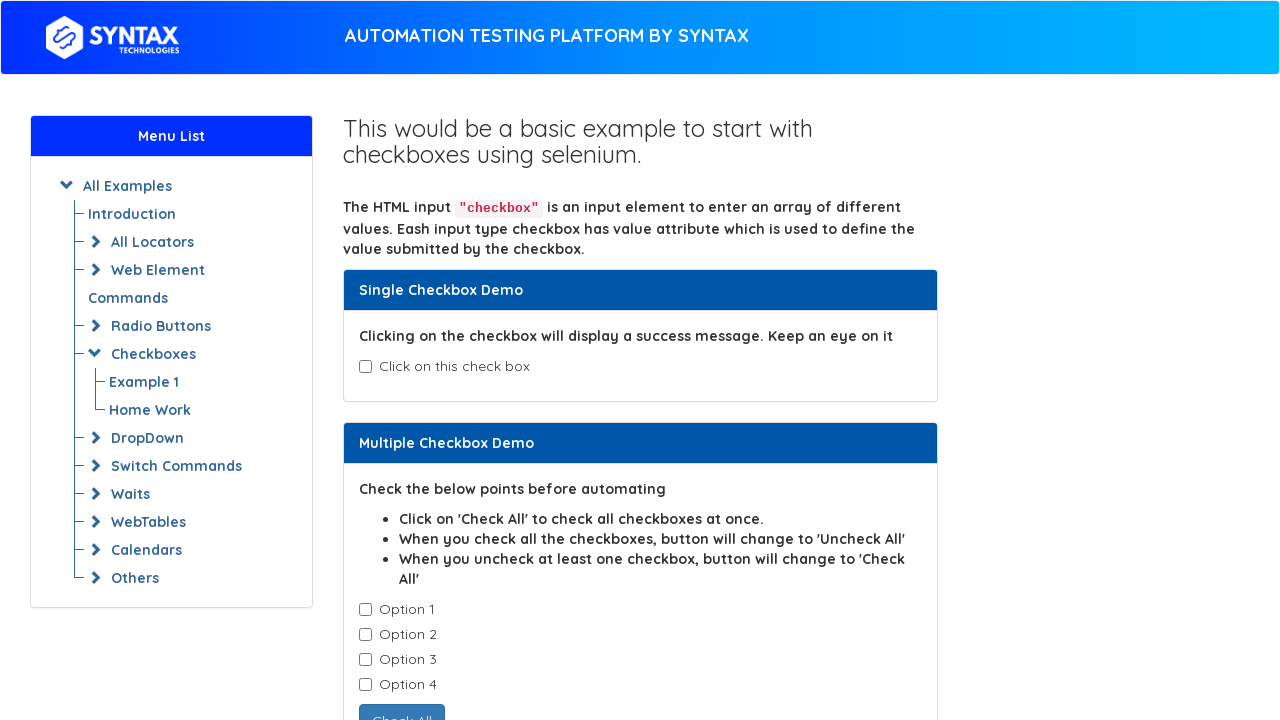

Clicked on Option-2 checkbox at (365, 635) on input.cb1-element[value='Option-2']
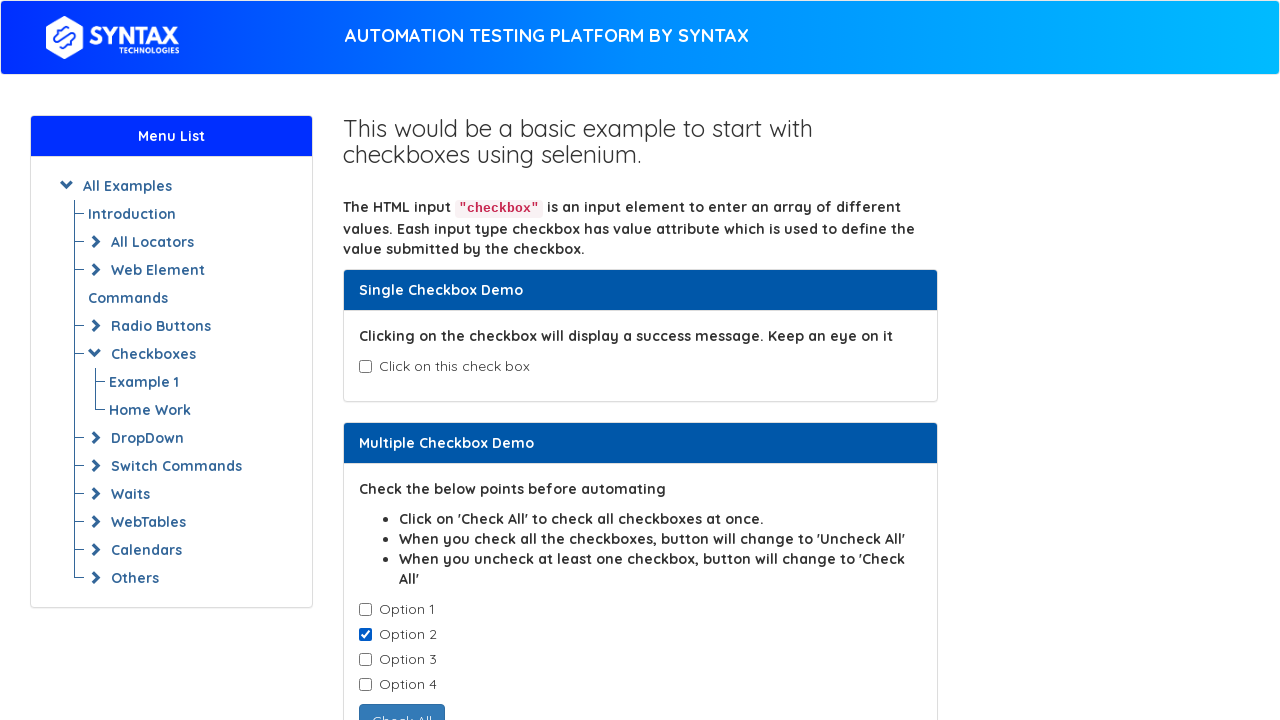

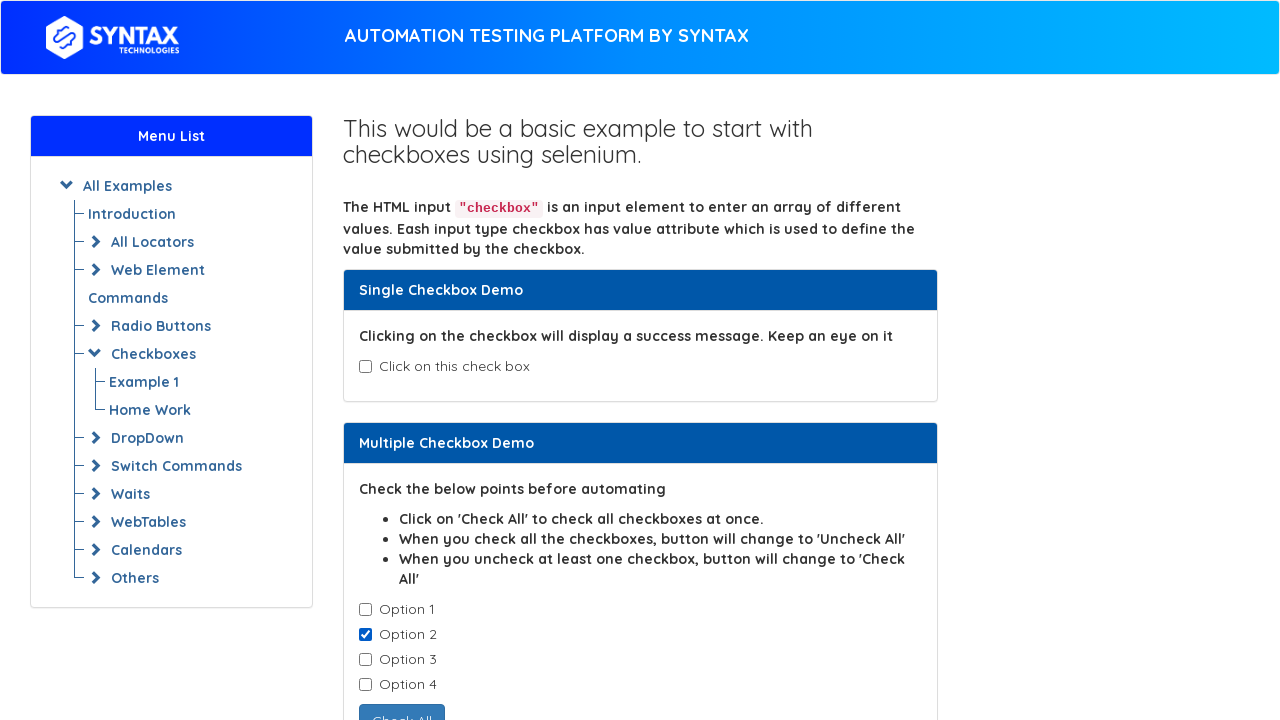